Tests table sorting functionality by selecting page count from dropdown and clicking on the first column header to sort the vegetable table

Starting URL: https://rahulshettyacademy.com/seleniumPractise/#/offers

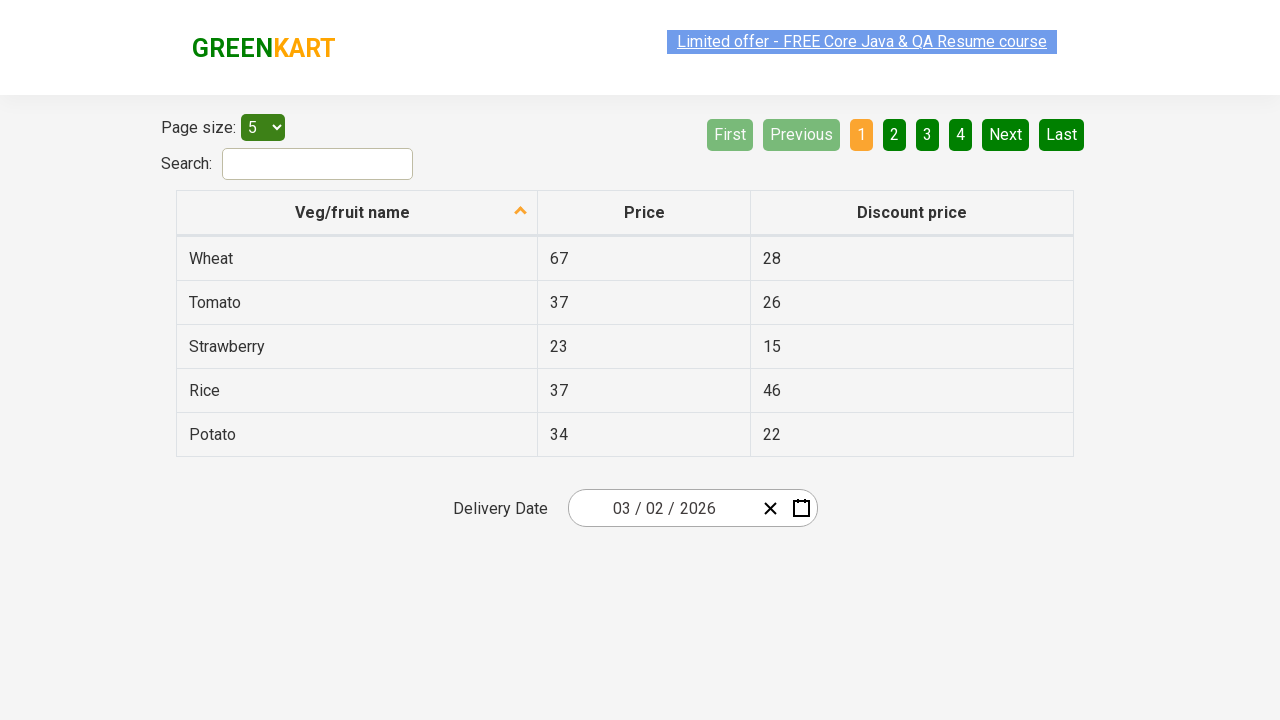

Selected 20 items per page from dropdown on select#page-menu
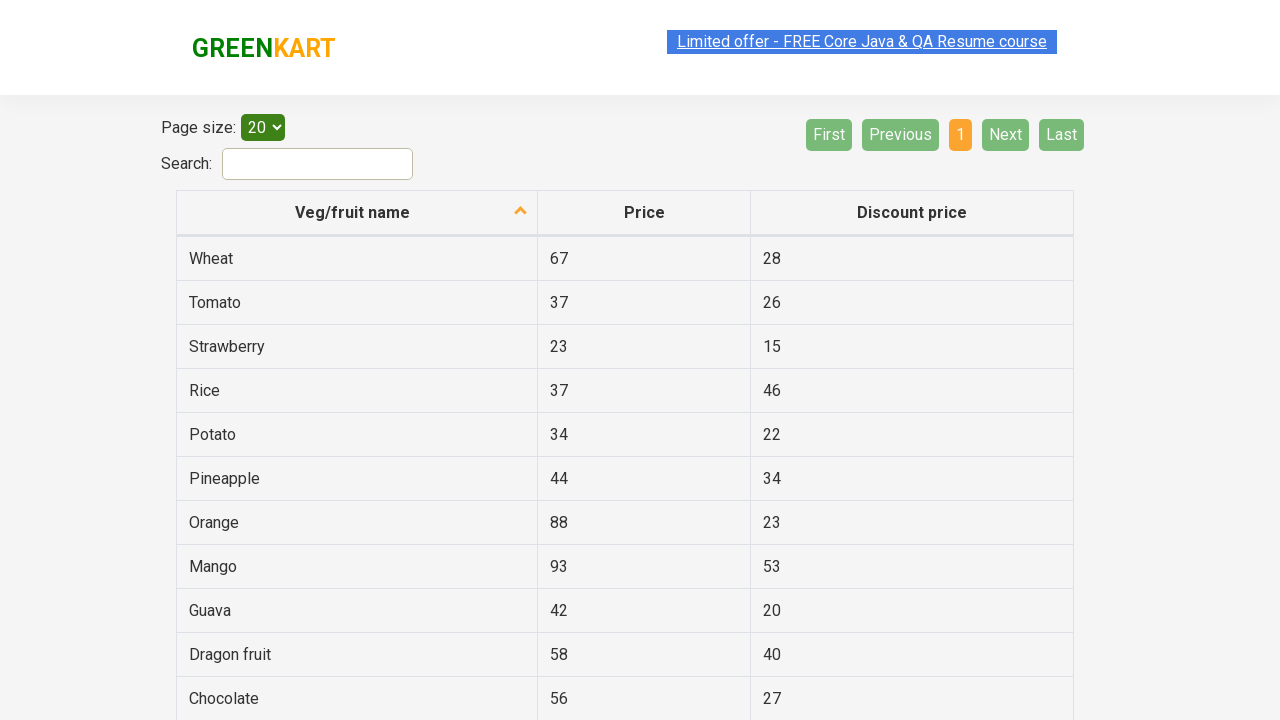

Table updated with 20 items per page
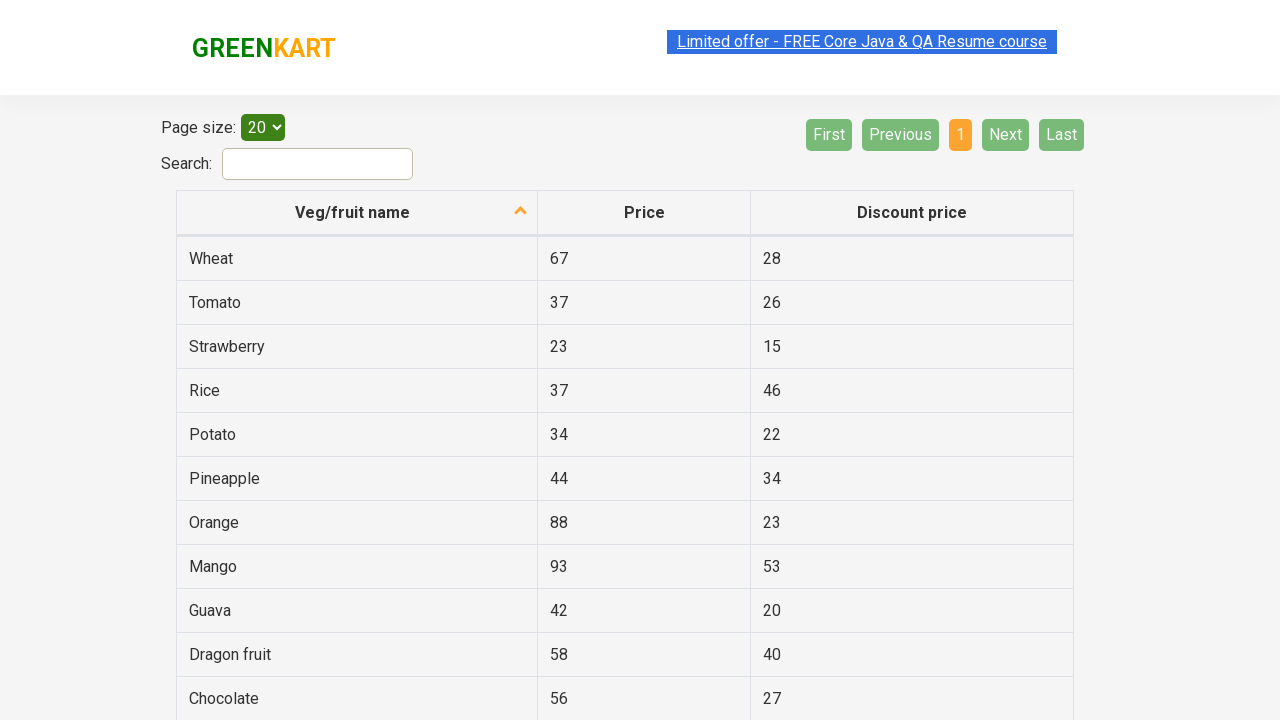

Clicked first column header to sort vegetable table at (357, 213) on xpath=//tr/th[1]
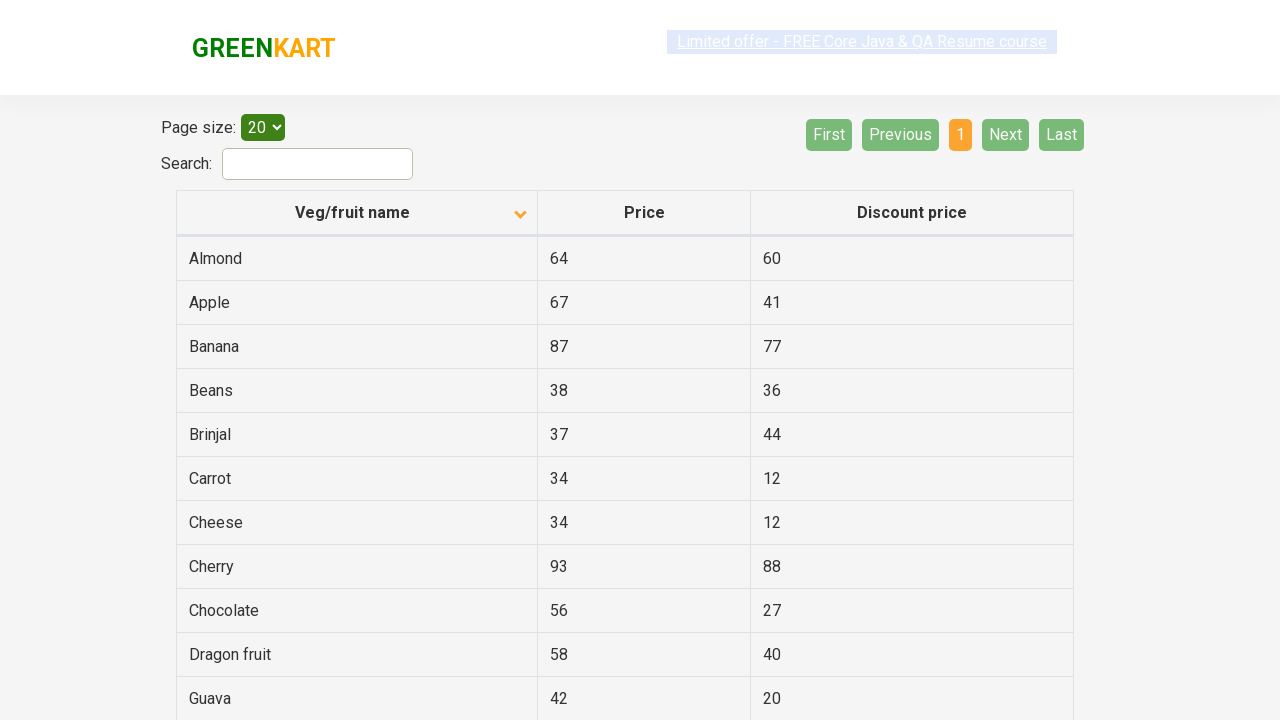

Table re-sorted by first column
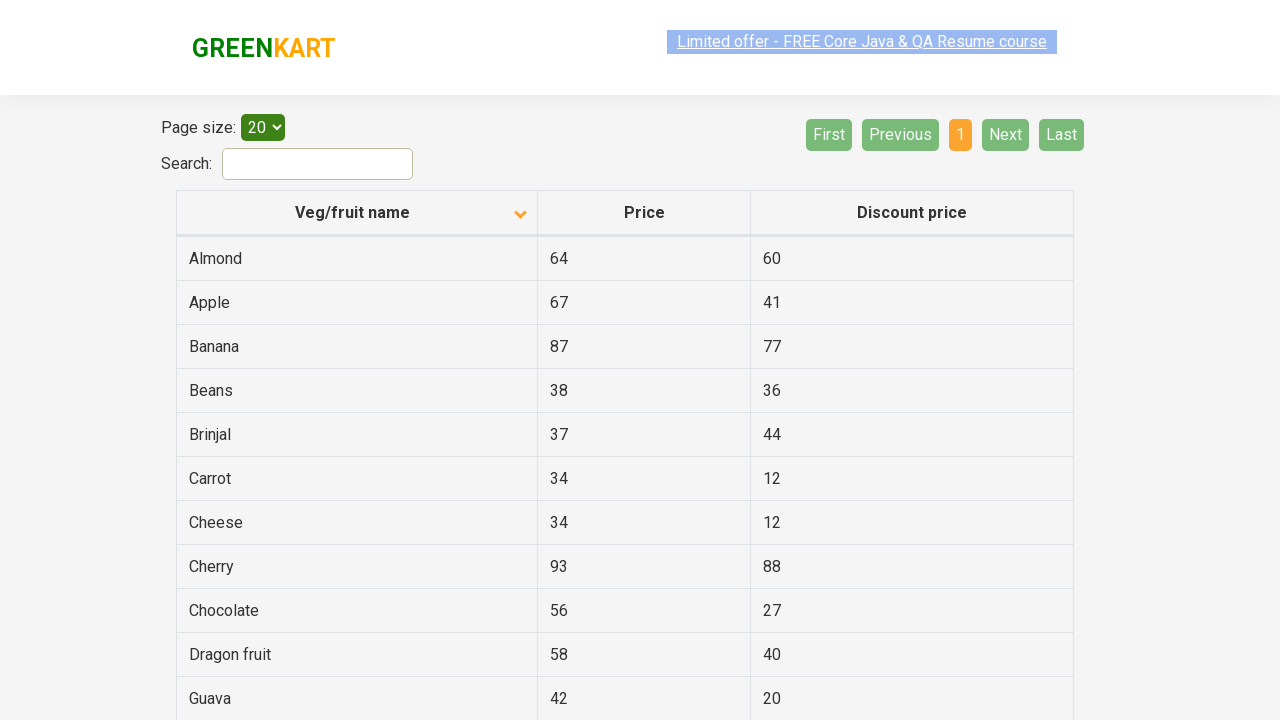

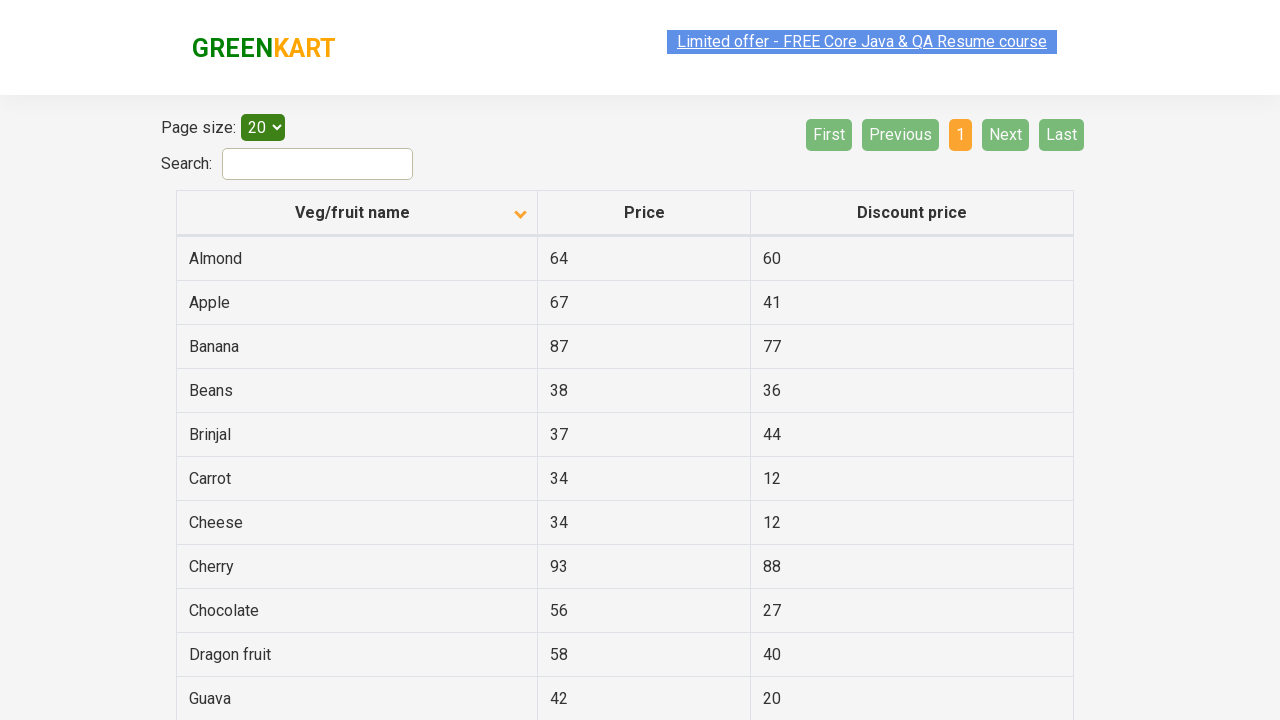